Tests autocomplete functionality by typing partial country name, selecting from dropdown suggestions, and verifying the selected value

Starting URL: https://rahulshettyacademy.com/AutomationPractice/

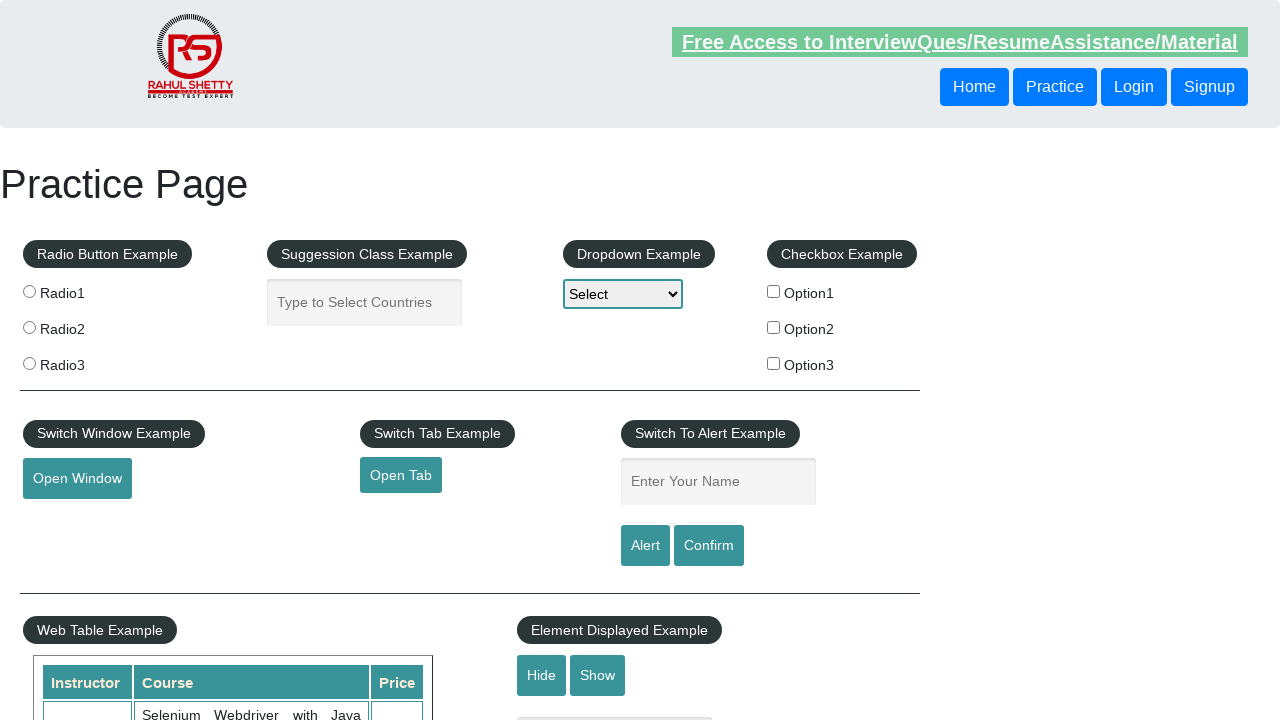

Clicked on autocomplete field at (365, 302) on #autocomplete
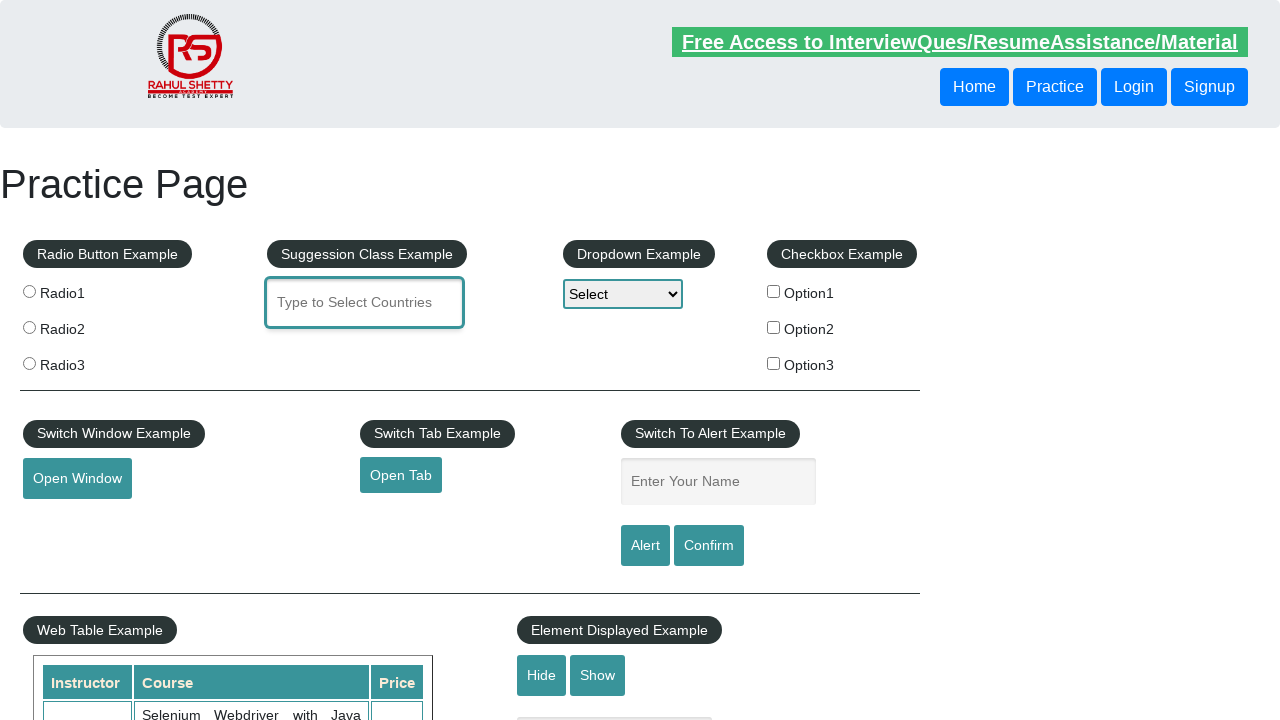

Typed partial country name 'ger' in autocomplete field on #autocomplete
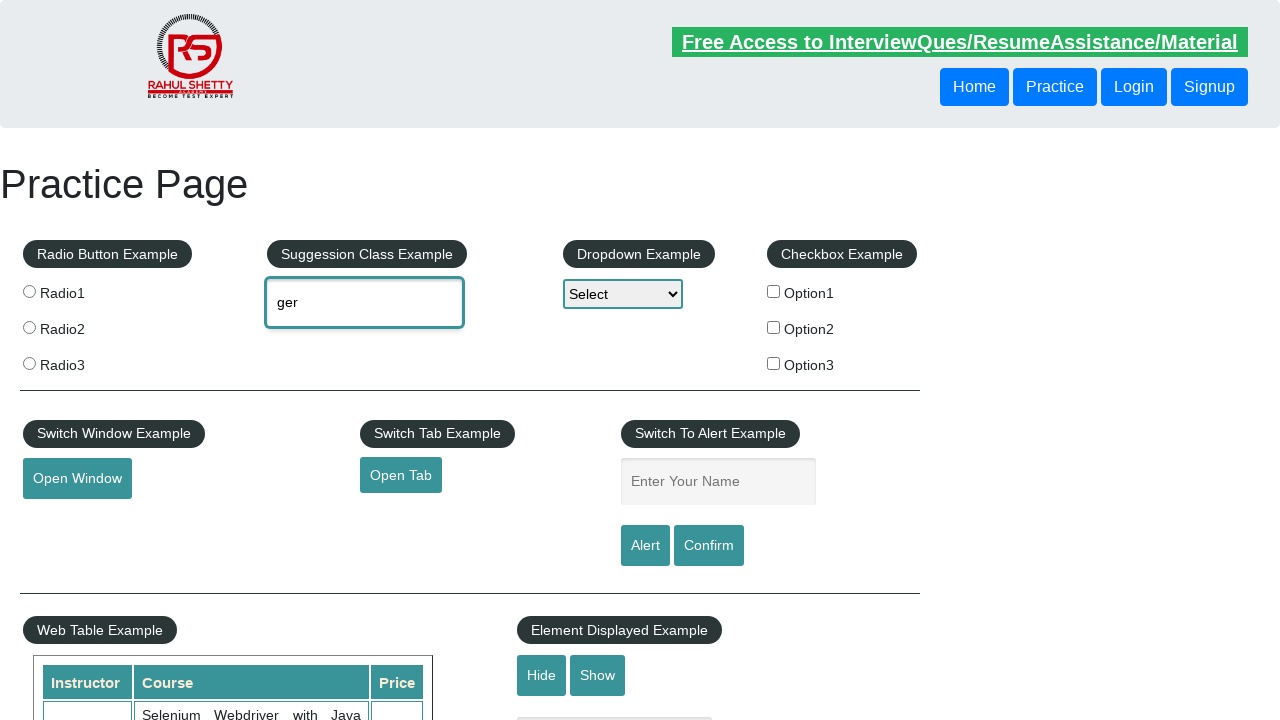

Dropdown suggestions appeared
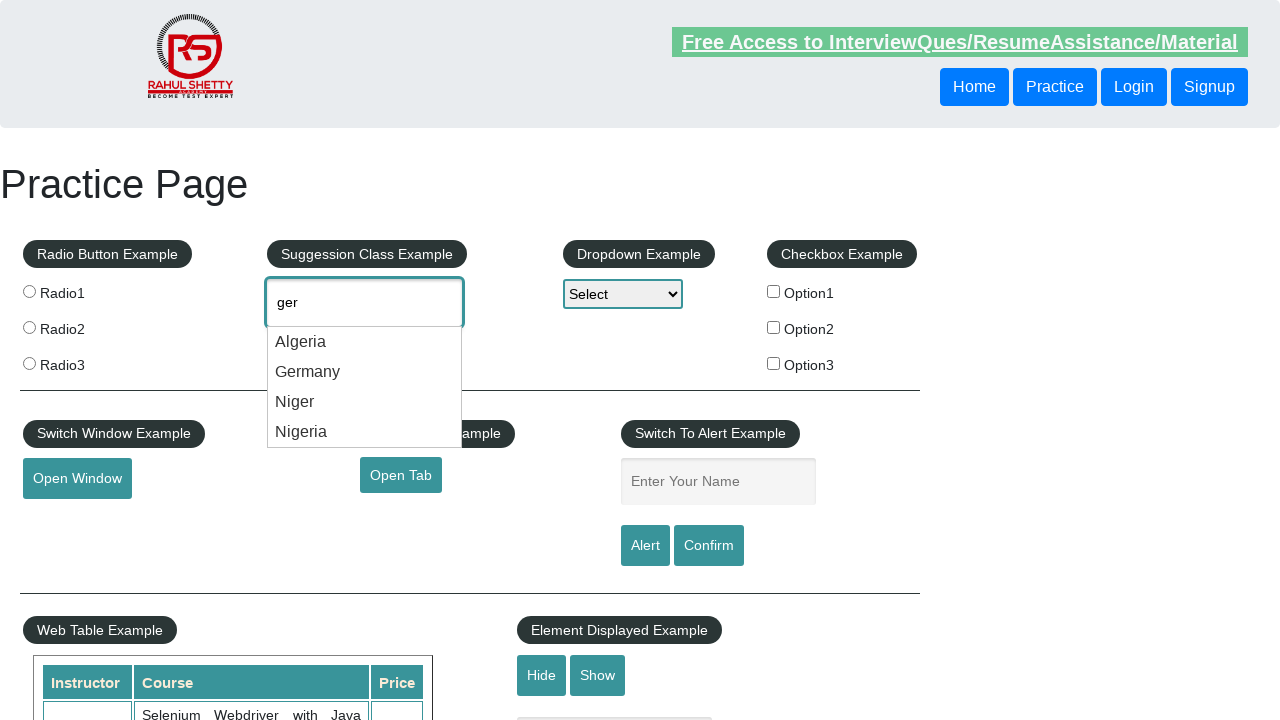

Retrieved all dropdown suggestion items
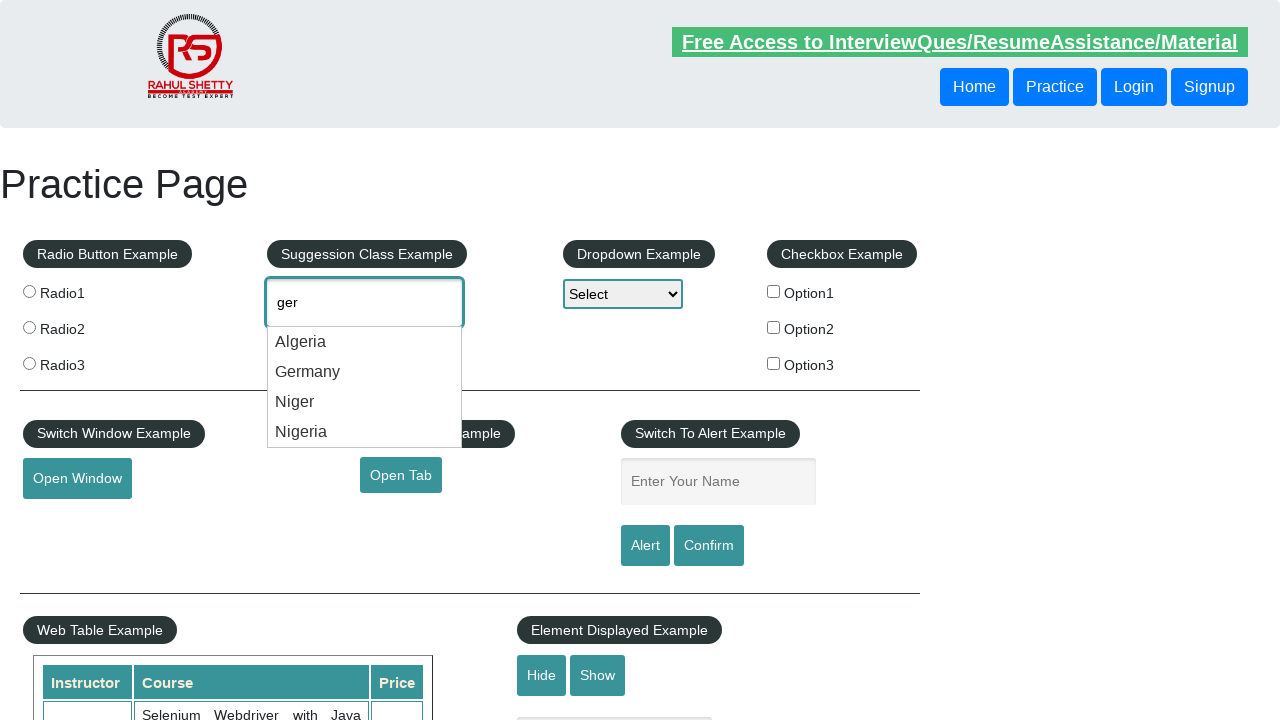

Selected 'Germany' from dropdown suggestions at (365, 372) on li.ui-menu-item >> nth=1
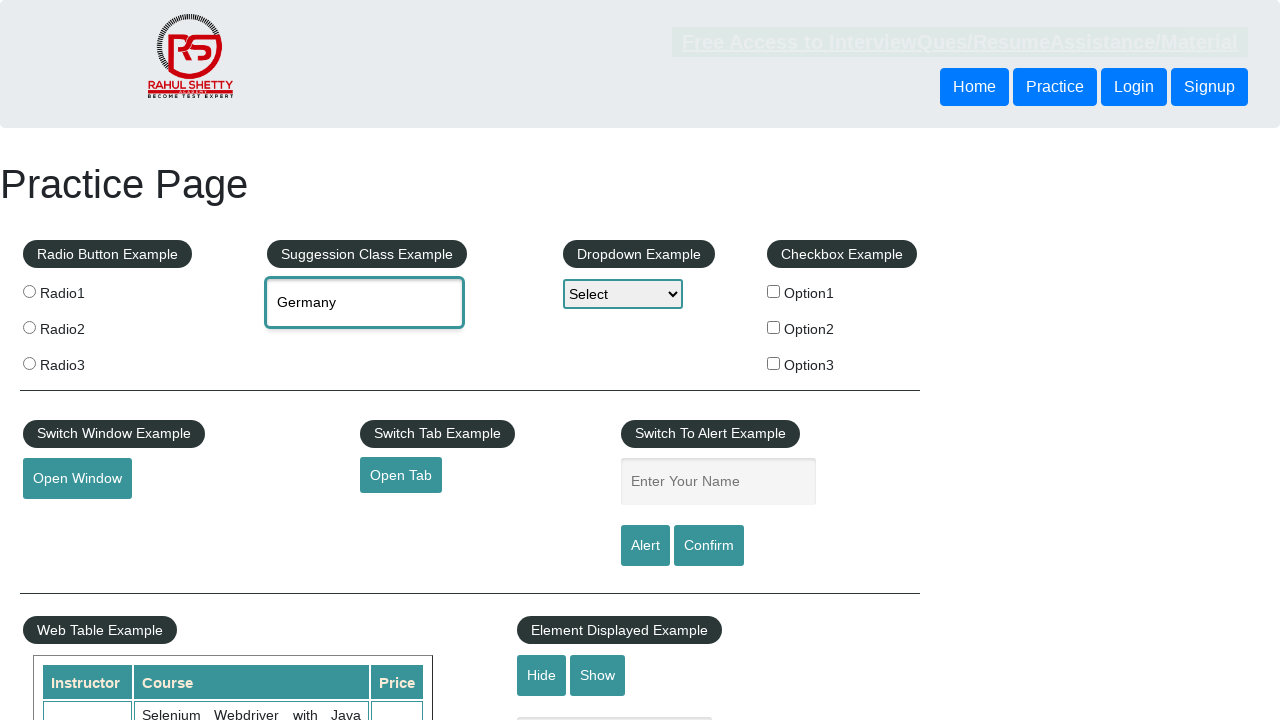

Retrieved the selected value from autocomplete field
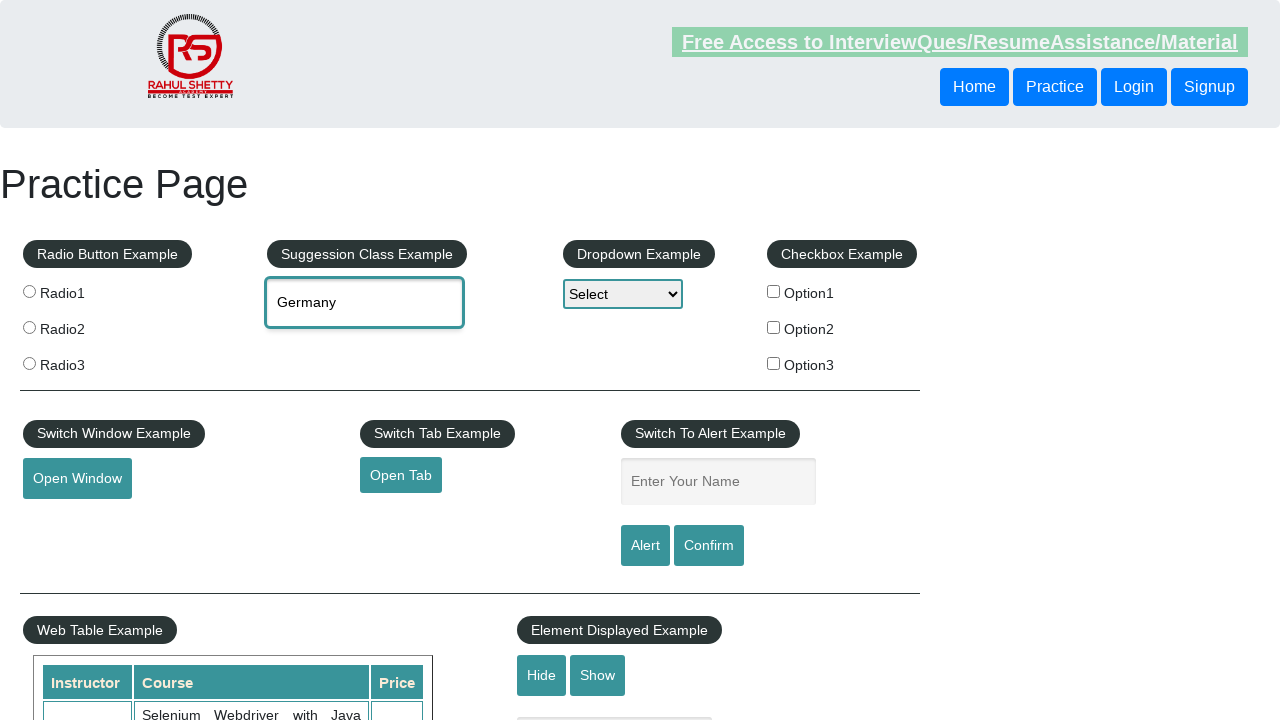

Verified that 'Germany' is the selected value in autocomplete field
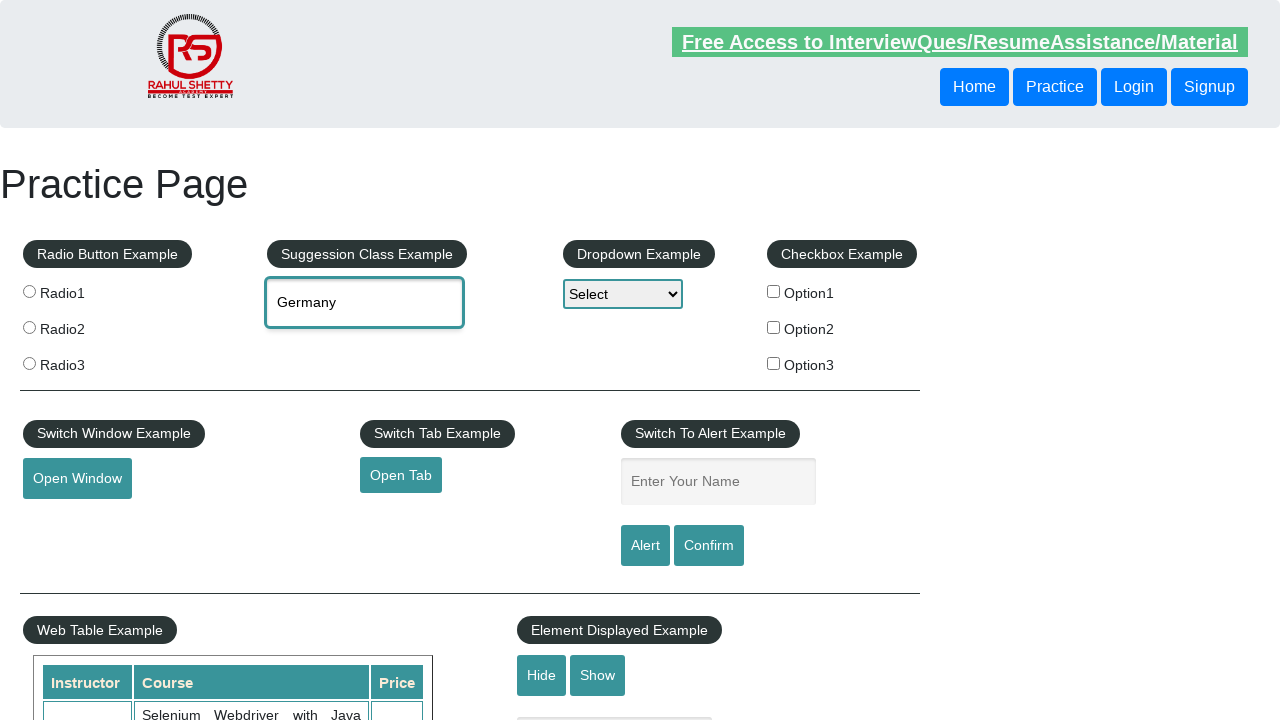

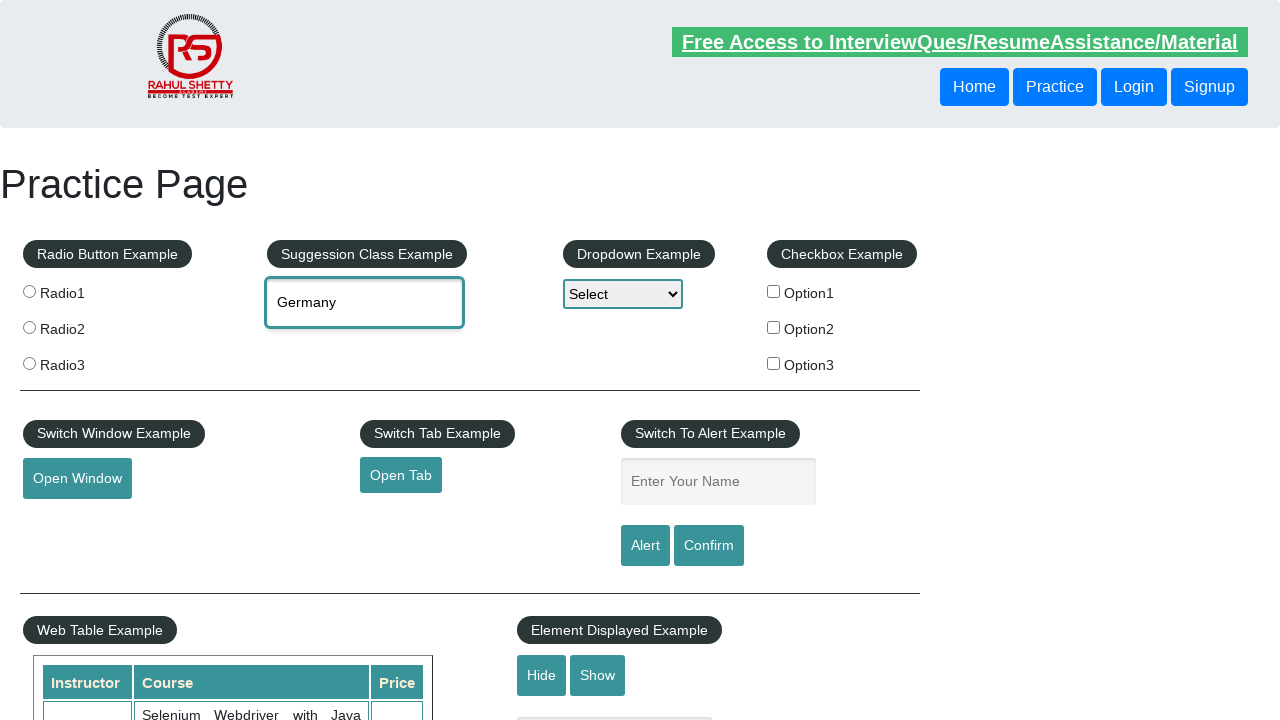